Tests multi-window handling by opening a new tab, navigating to a different page, extracting course name text, switching back to the original window, and filling a form field with the extracted text.

Starting URL: https://rahulshettyacademy.com/angularpractice/

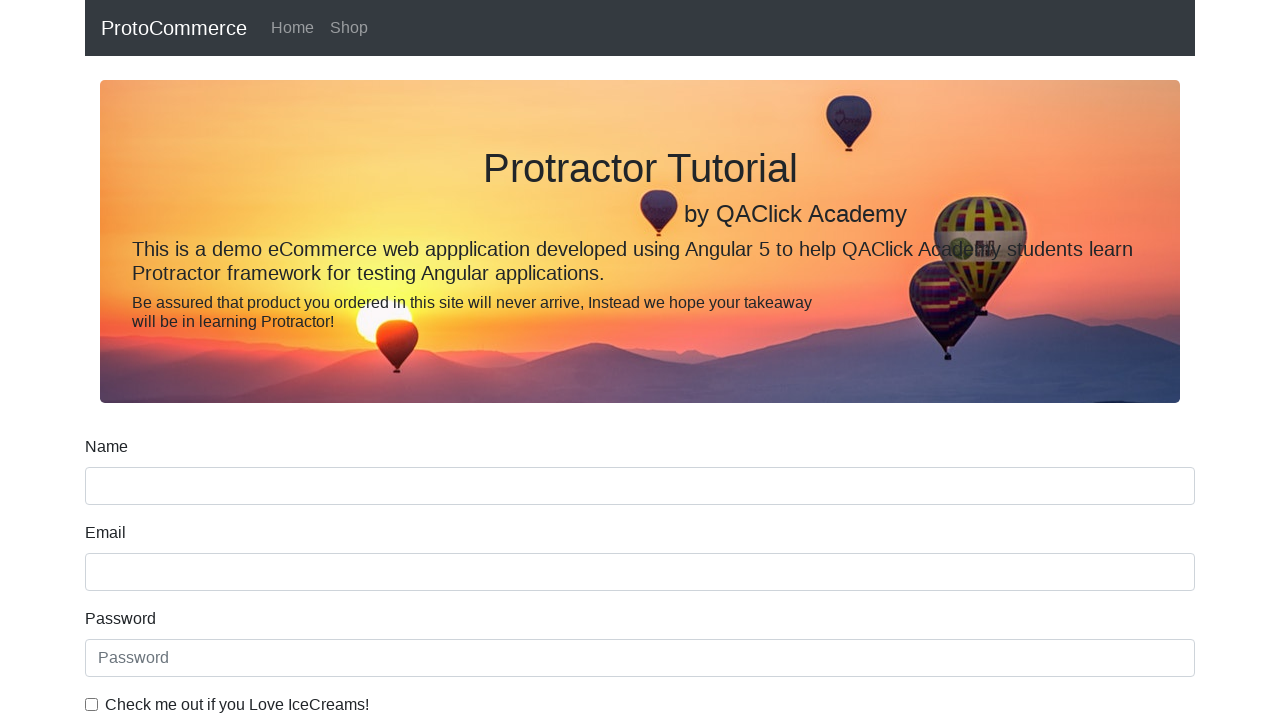

Opened a new tab/page
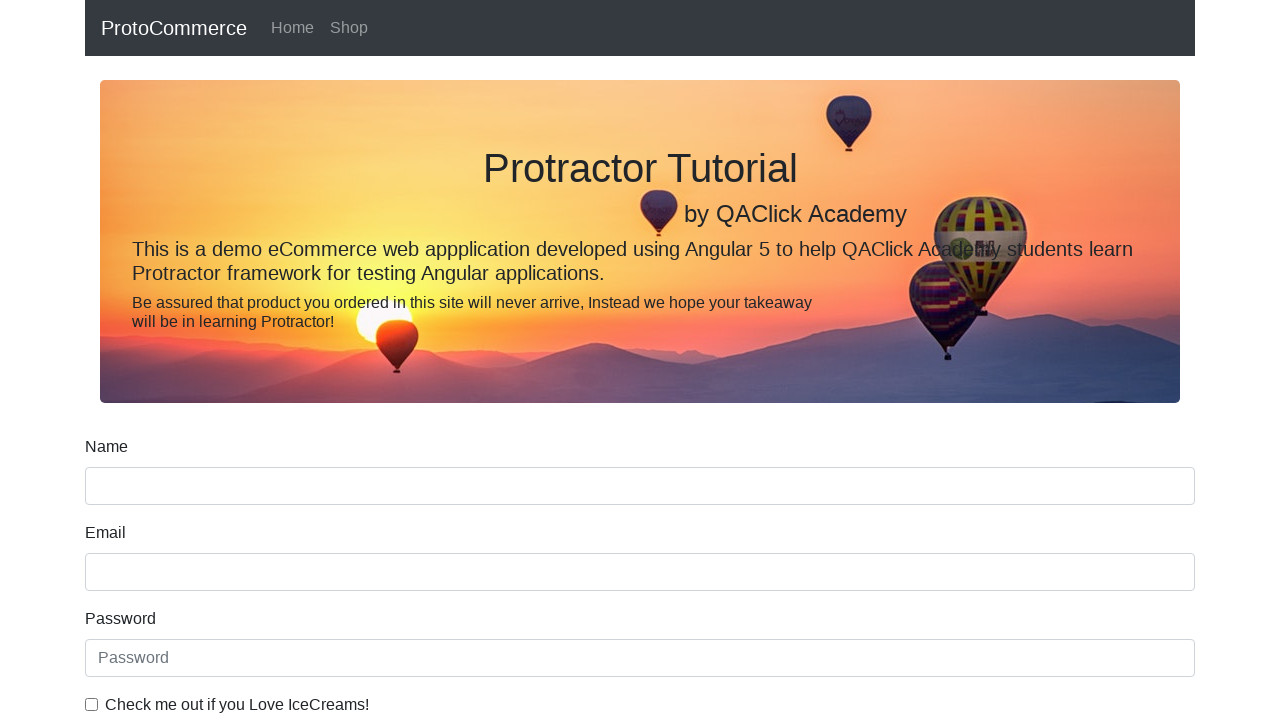

Navigated new page to https://rahulshettyacademy.com/
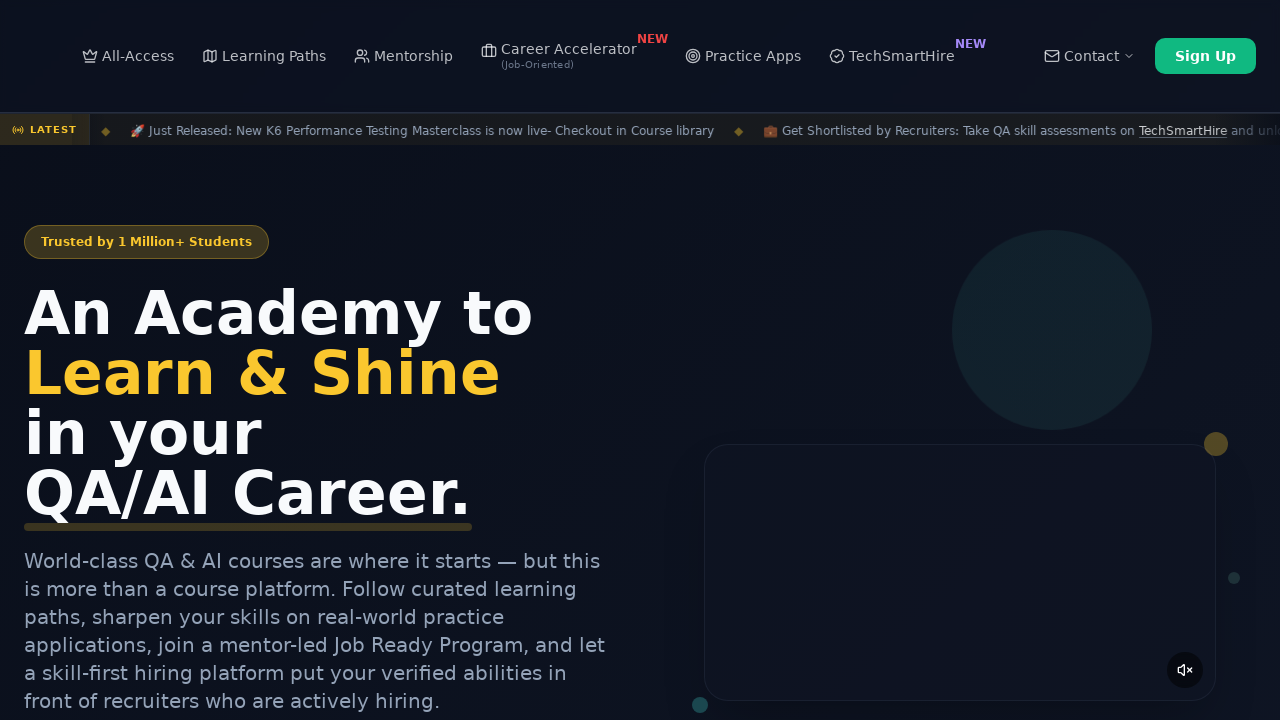

Waited for course links to load on the new page
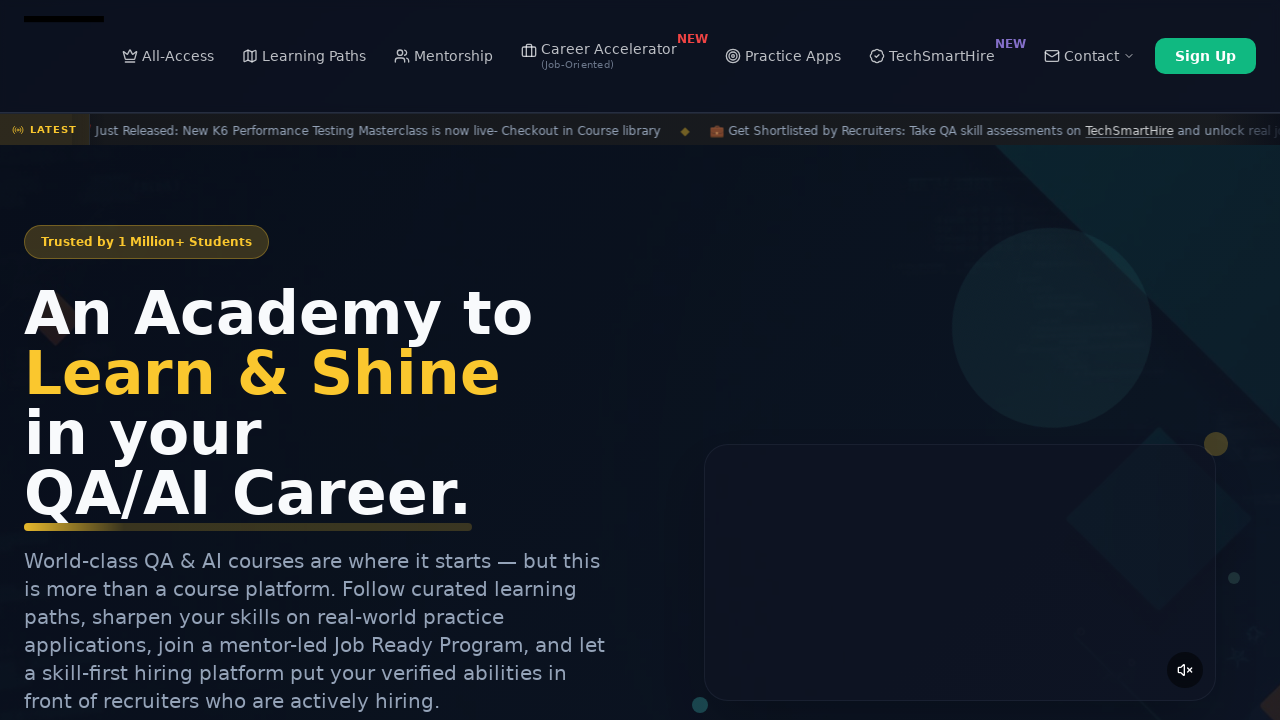

Located all course links on the new page
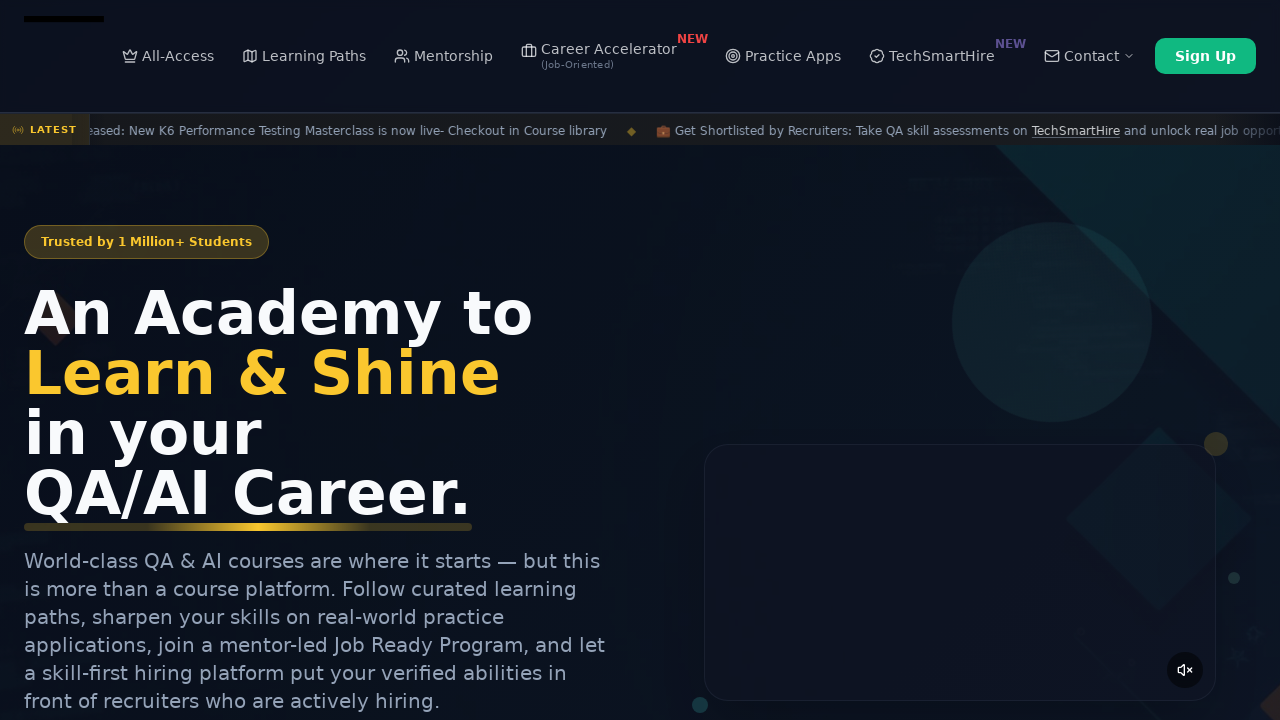

Extracted second course name: 'Playwright Testing'
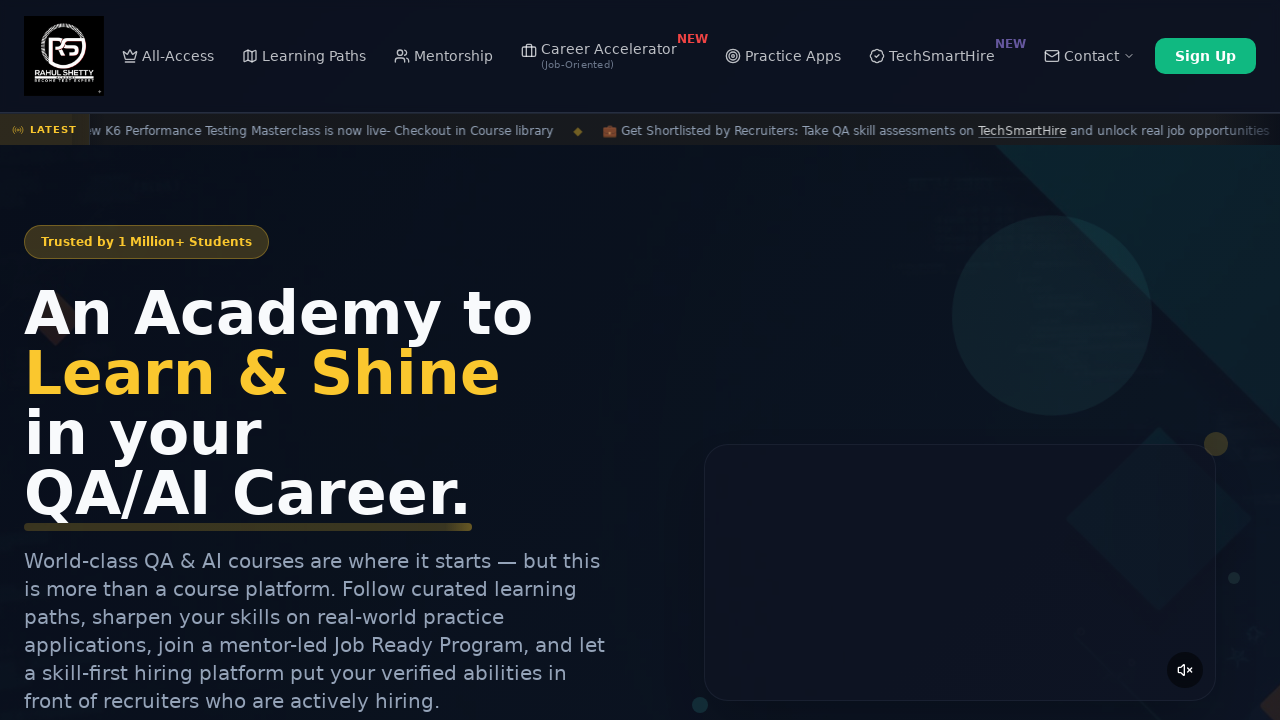

Switched back to original window
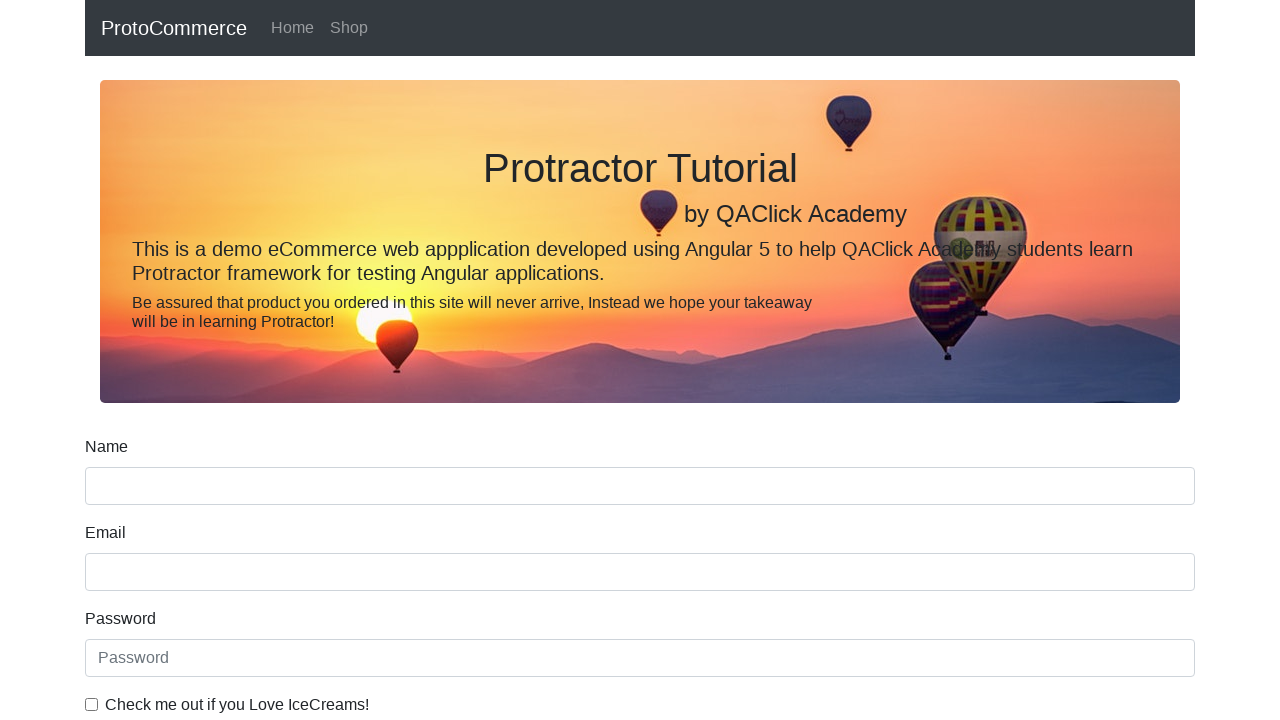

Filled name field with course name: 'Playwright Testing' on [name='name']
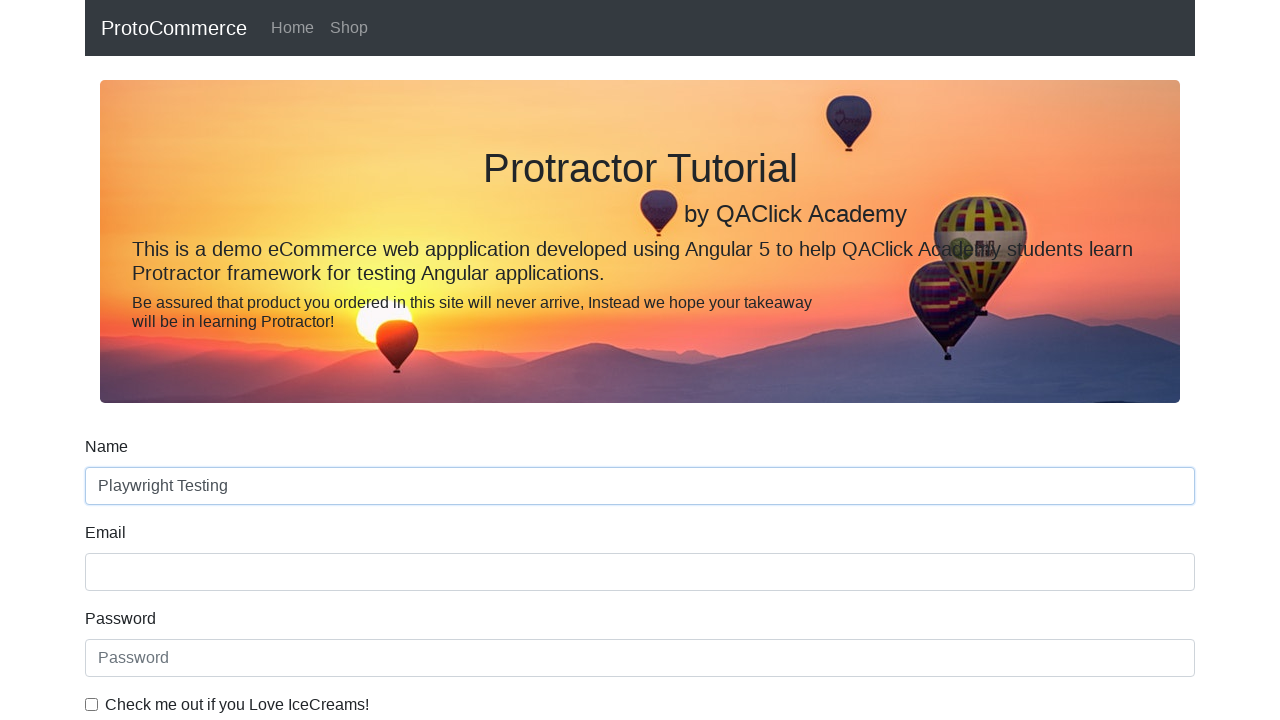

Waited 500ms for form to be fully filled
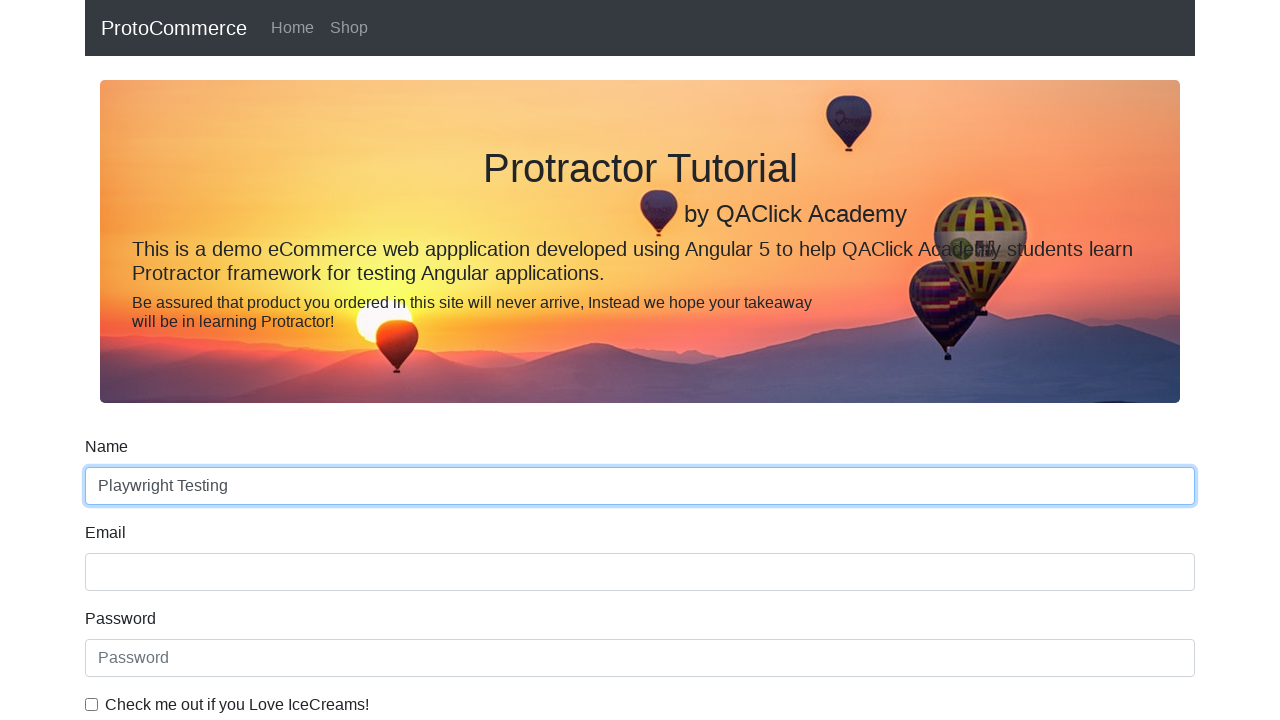

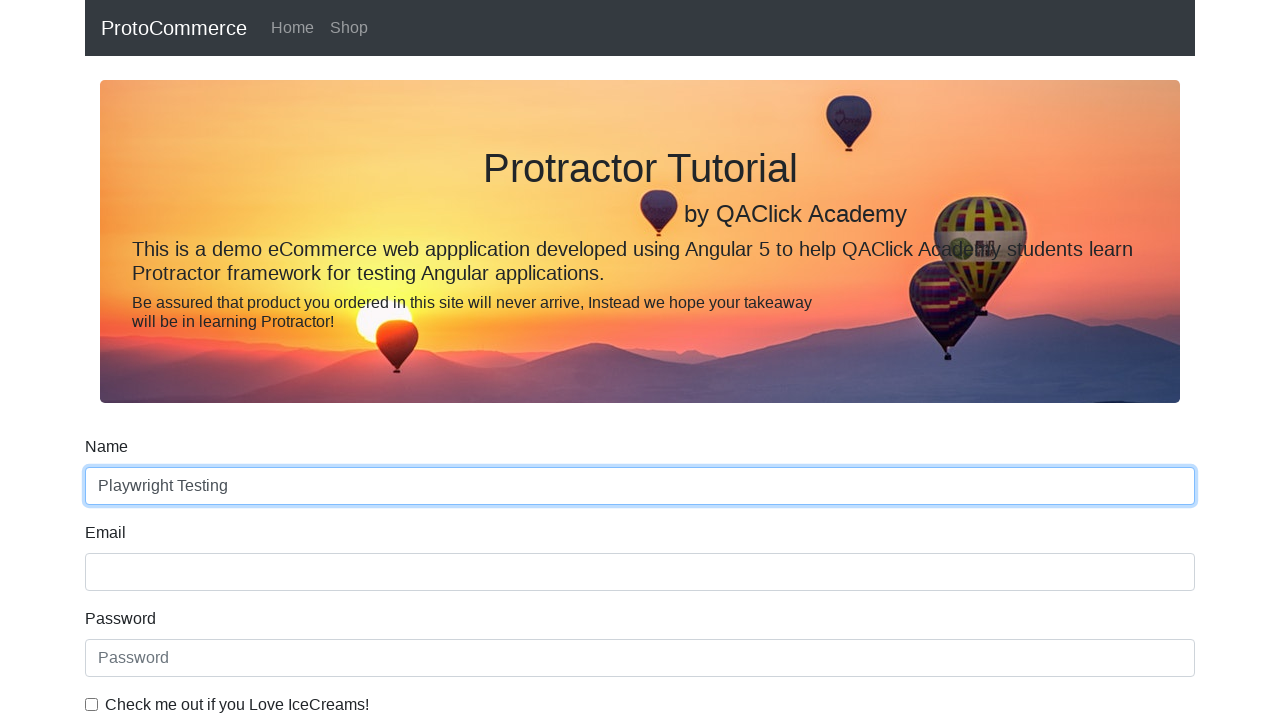